Tests dropdown selection functionality on a contact form by clicking a dropdown and randomly selecting one of the available options.

Starting URL: https://www.mycontactform.com/samples.php

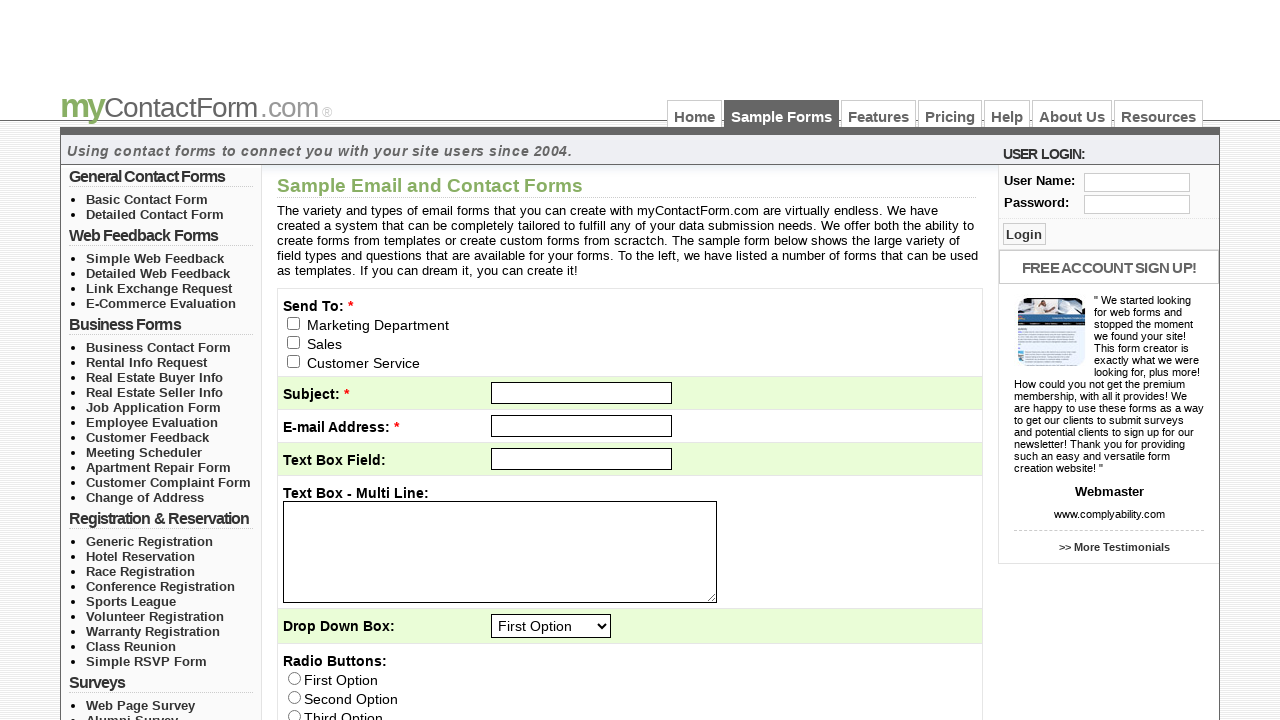

Clicked on the 'Send to' dropdown at (551, 626) on select#q3
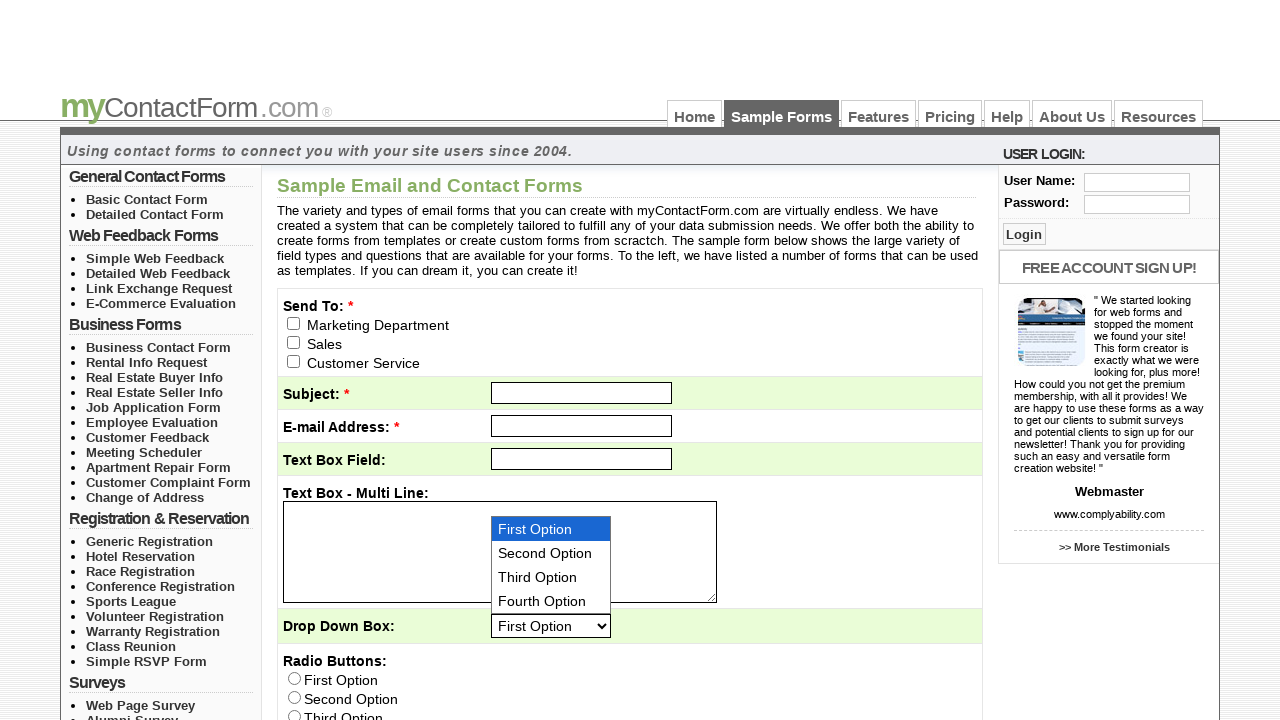

Retrieved all dropdown options
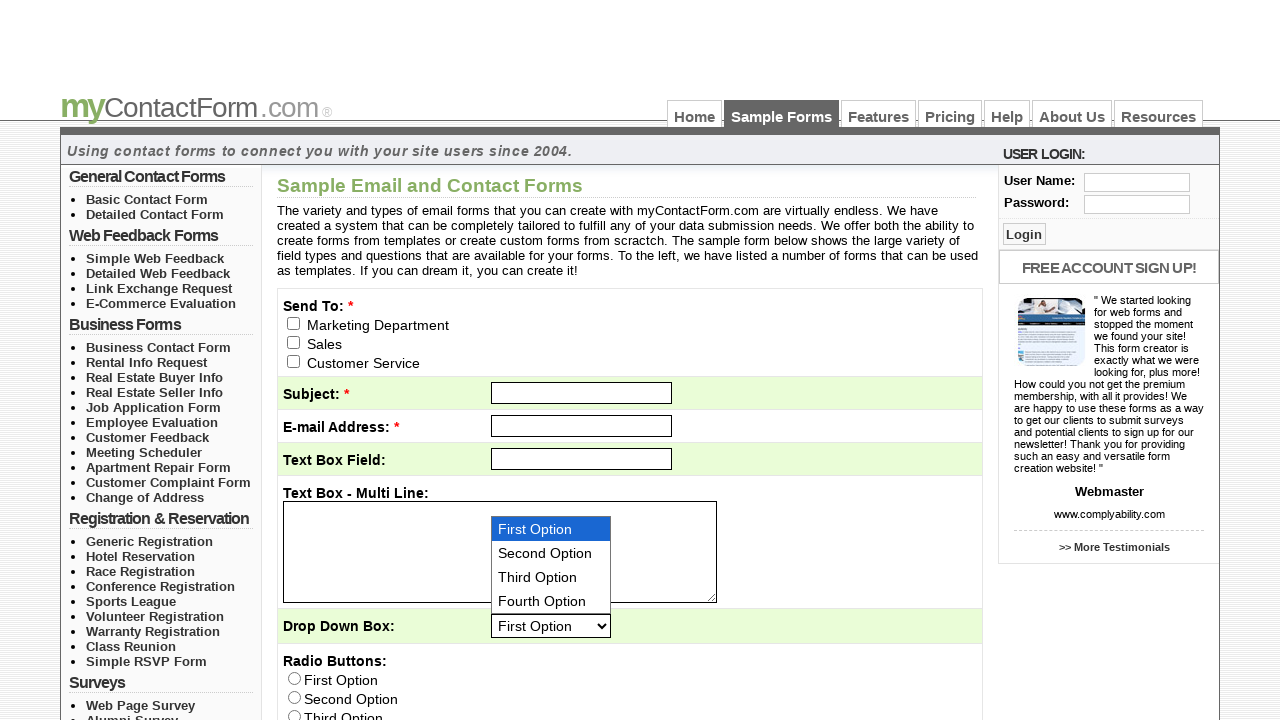

Randomly selected dropdown option at index 3 on select#q3
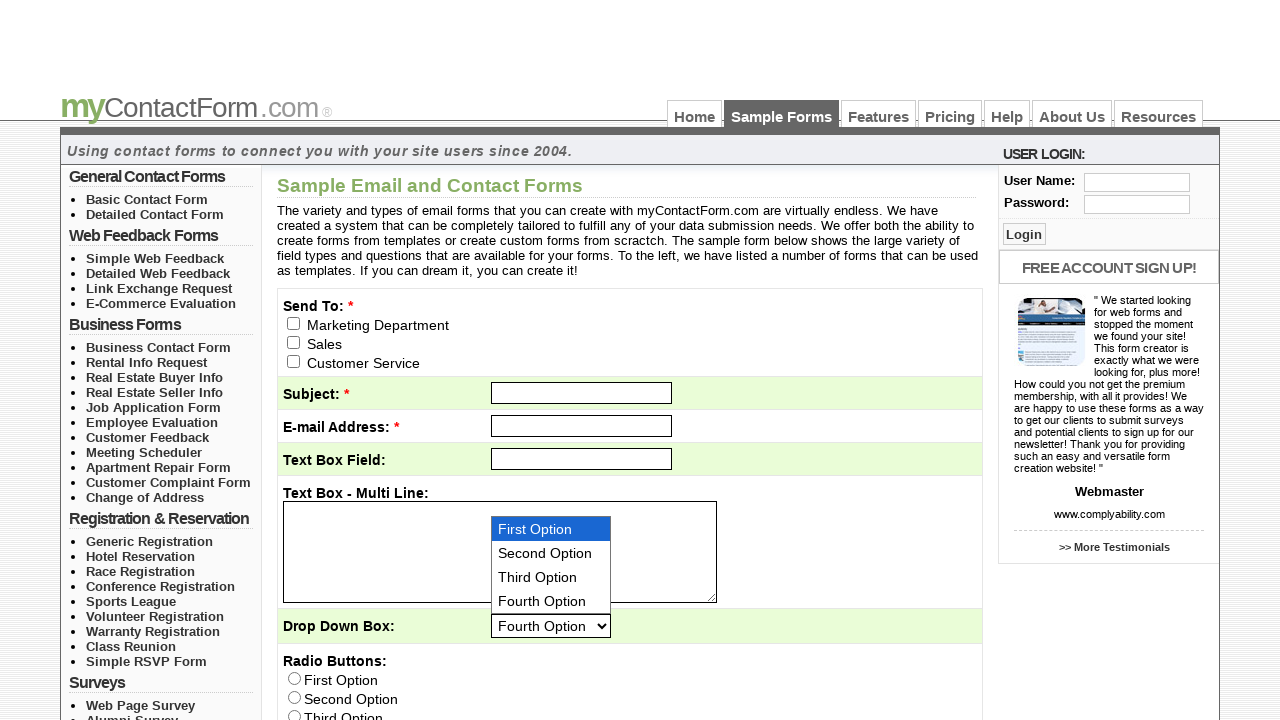

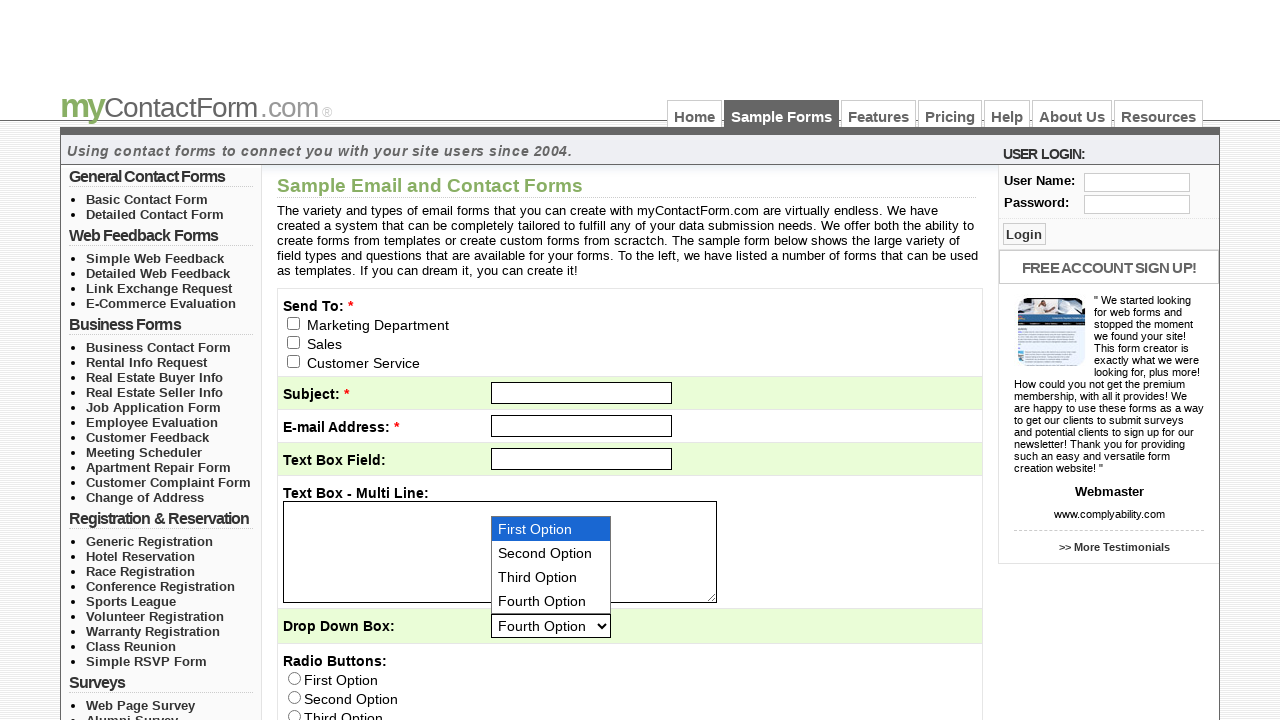